Tests registration form by filling required fields (first name, last name, email) and verifying successful registration message

Starting URL: http://suninjuly.github.io/registration1.html

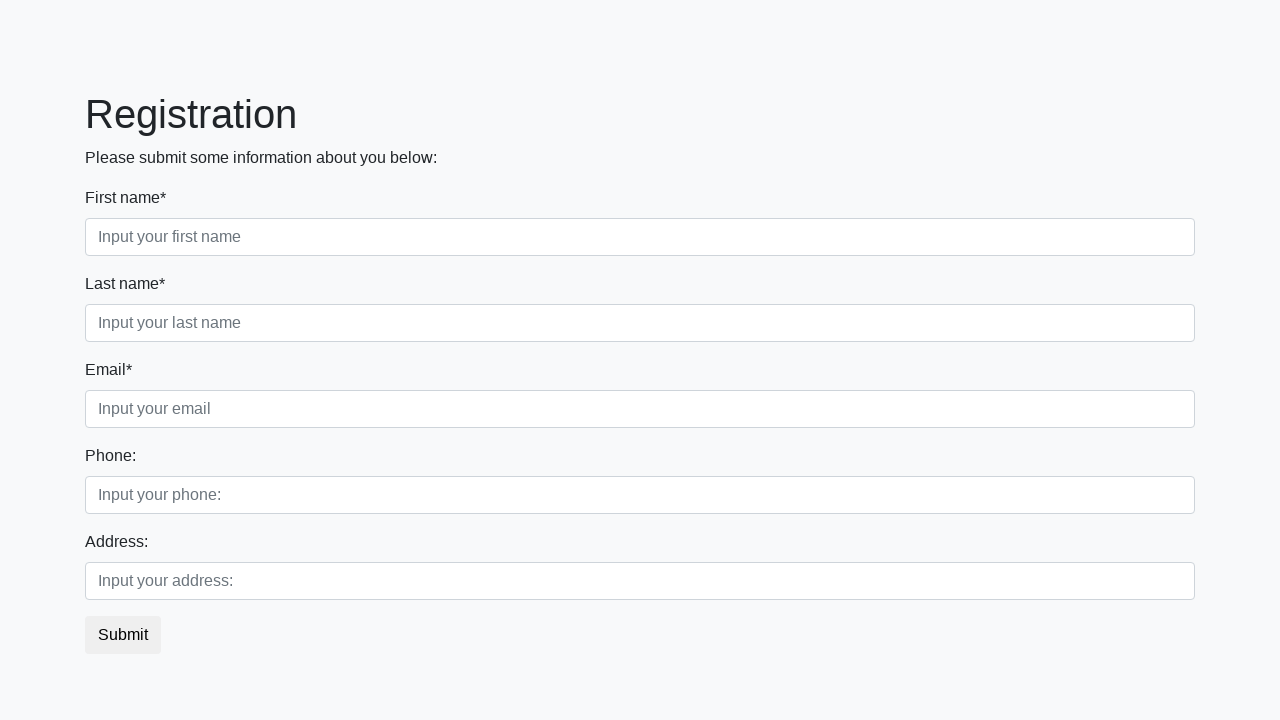

Navigated to registration form page
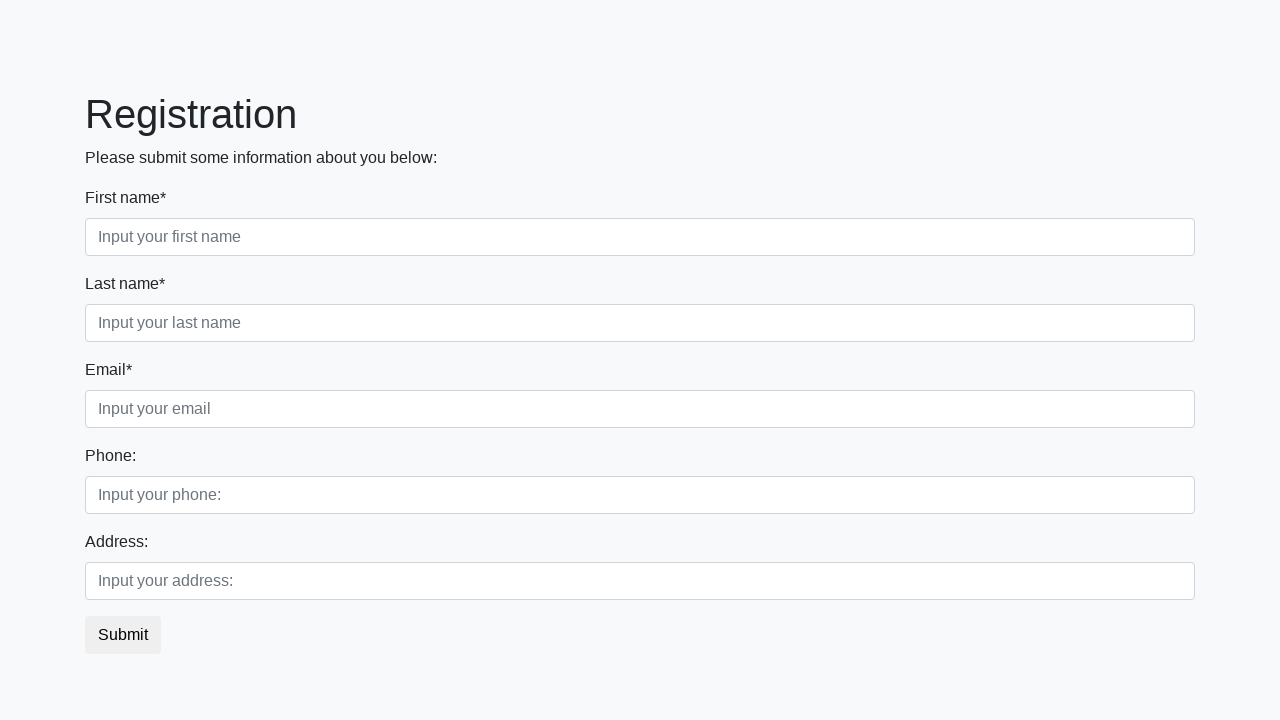

Filled first name field with 'John' on .first_block .first_class input
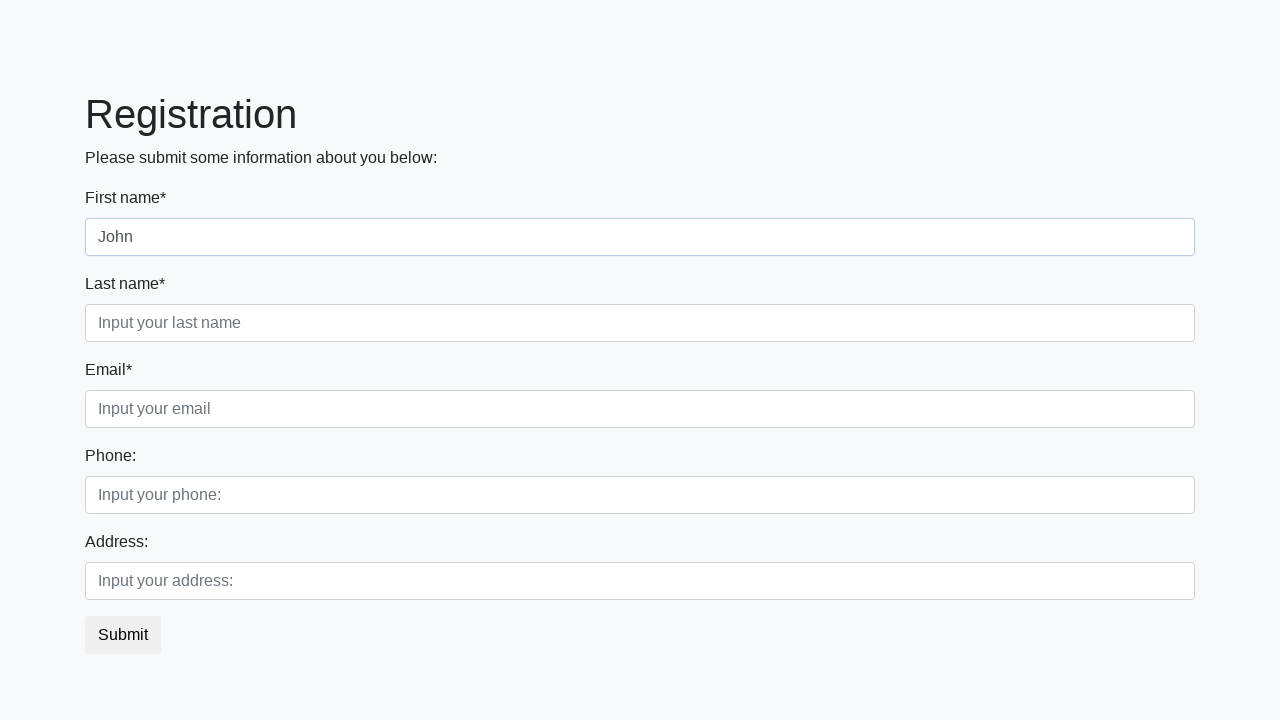

Filled last name field with 'Smith' on .first_block .second_class input
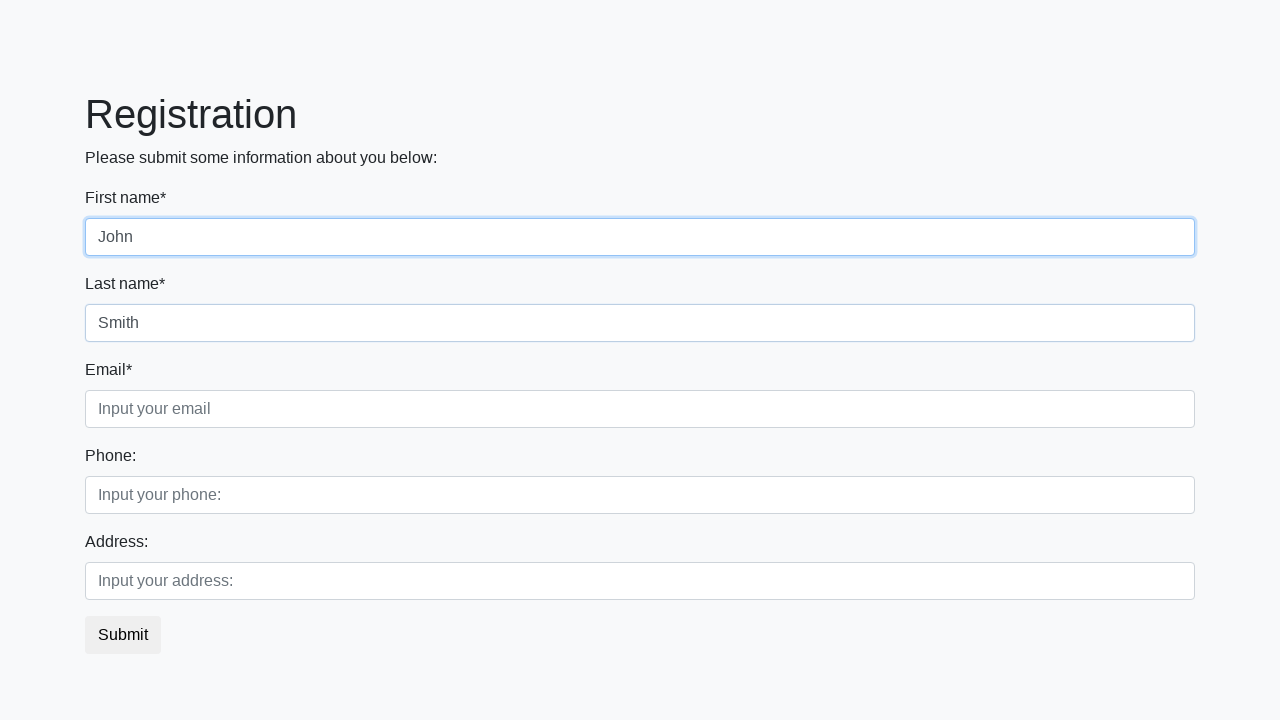

Filled email field with 'john.smith@example.com' on .first_block .third_class input
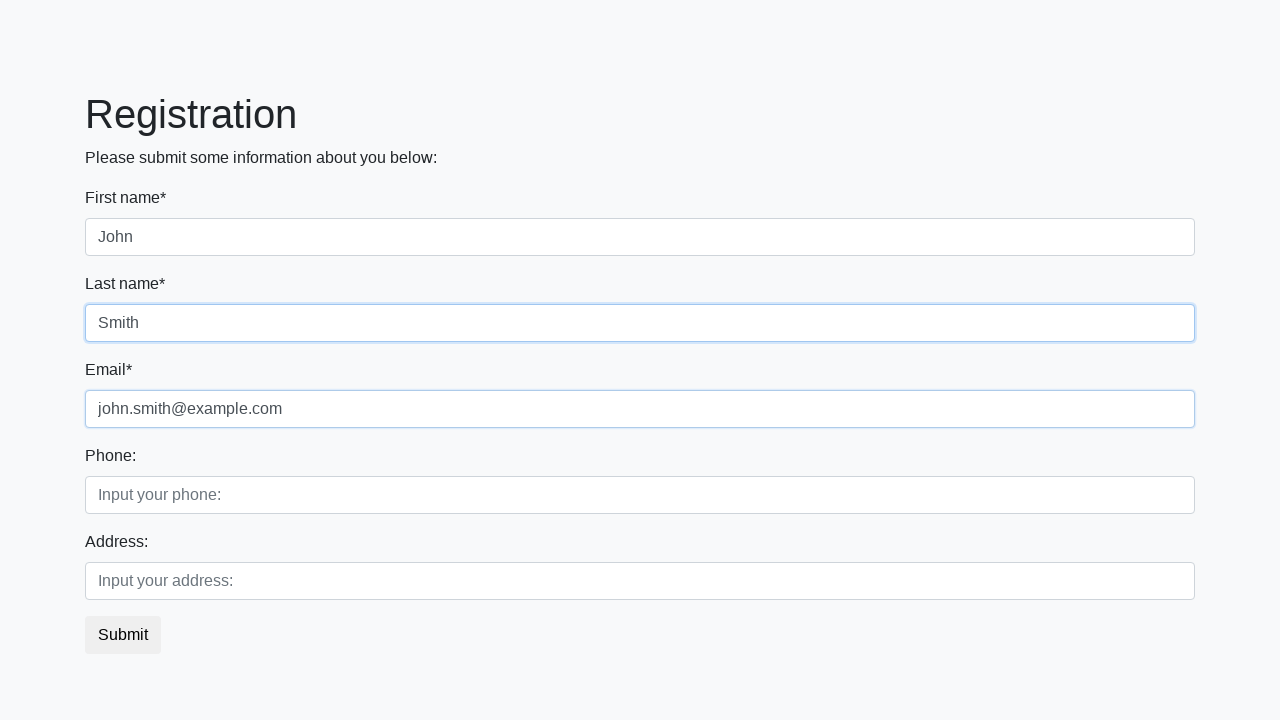

Clicked submit button to register at (123, 635) on button.btn
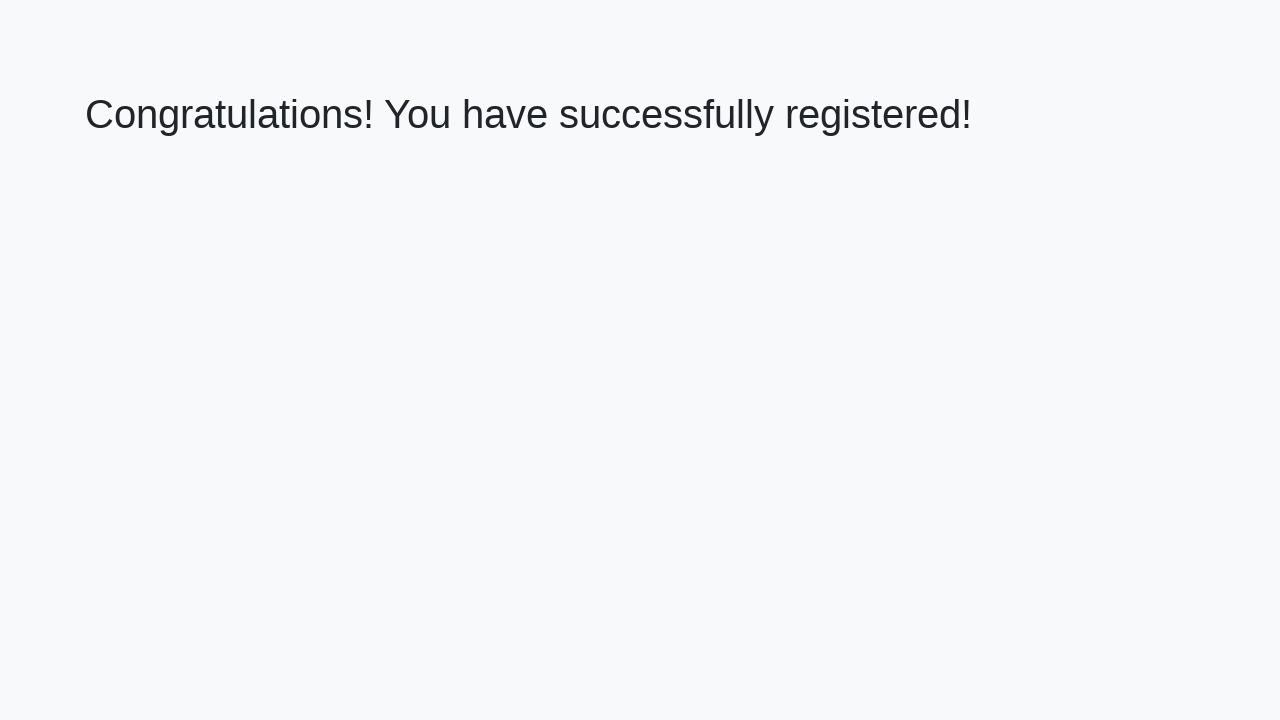

Success page loaded with h1 element
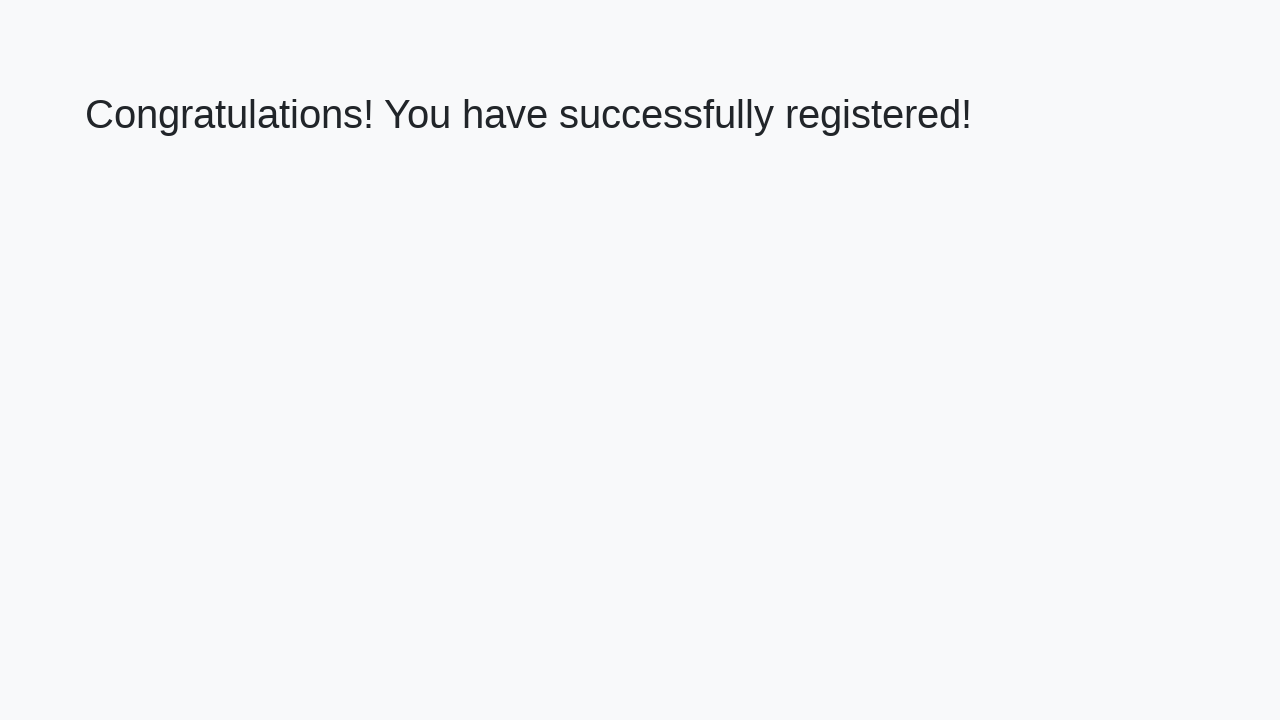

Retrieved success message: 'Congratulations! You have successfully registered!'
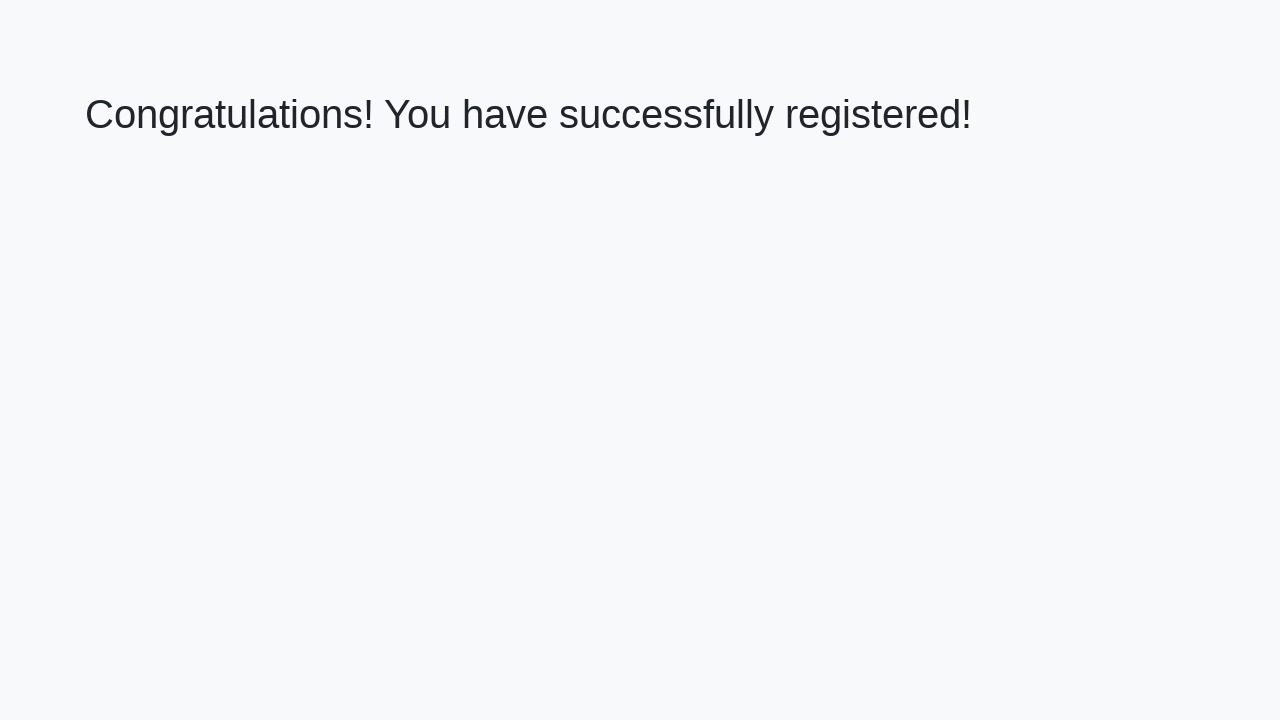

Verified successful registration message assertion passed
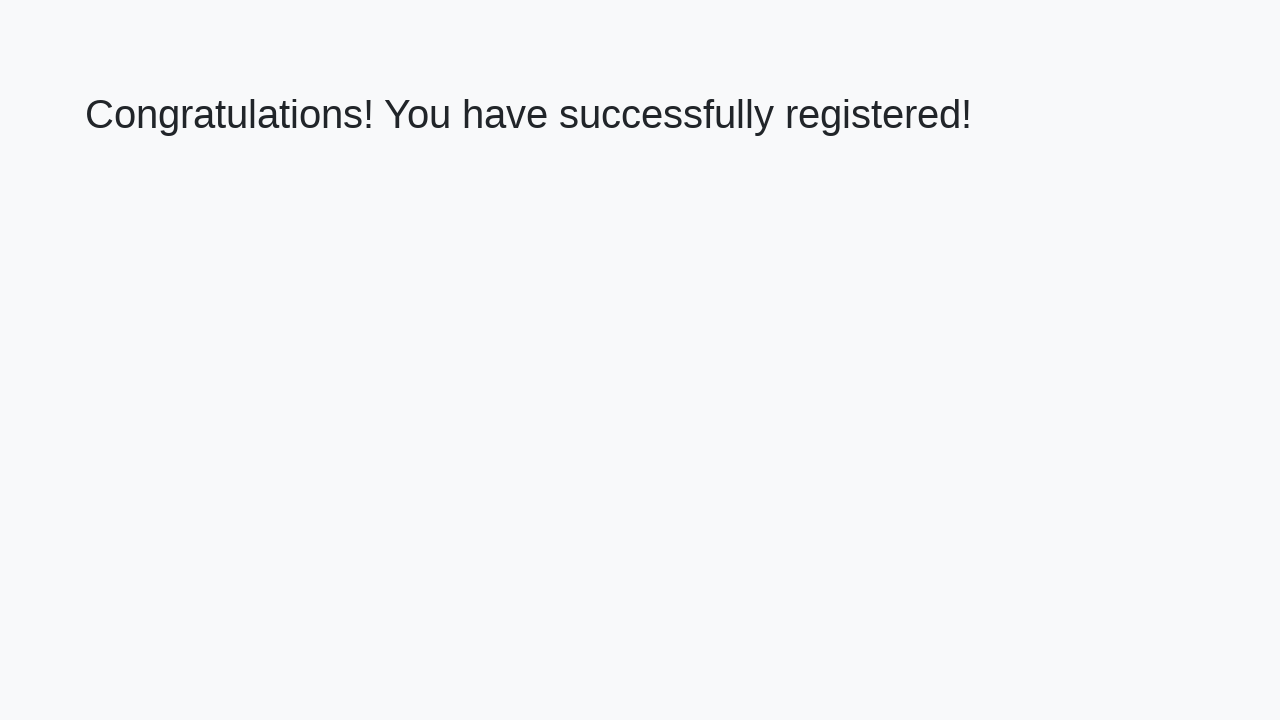

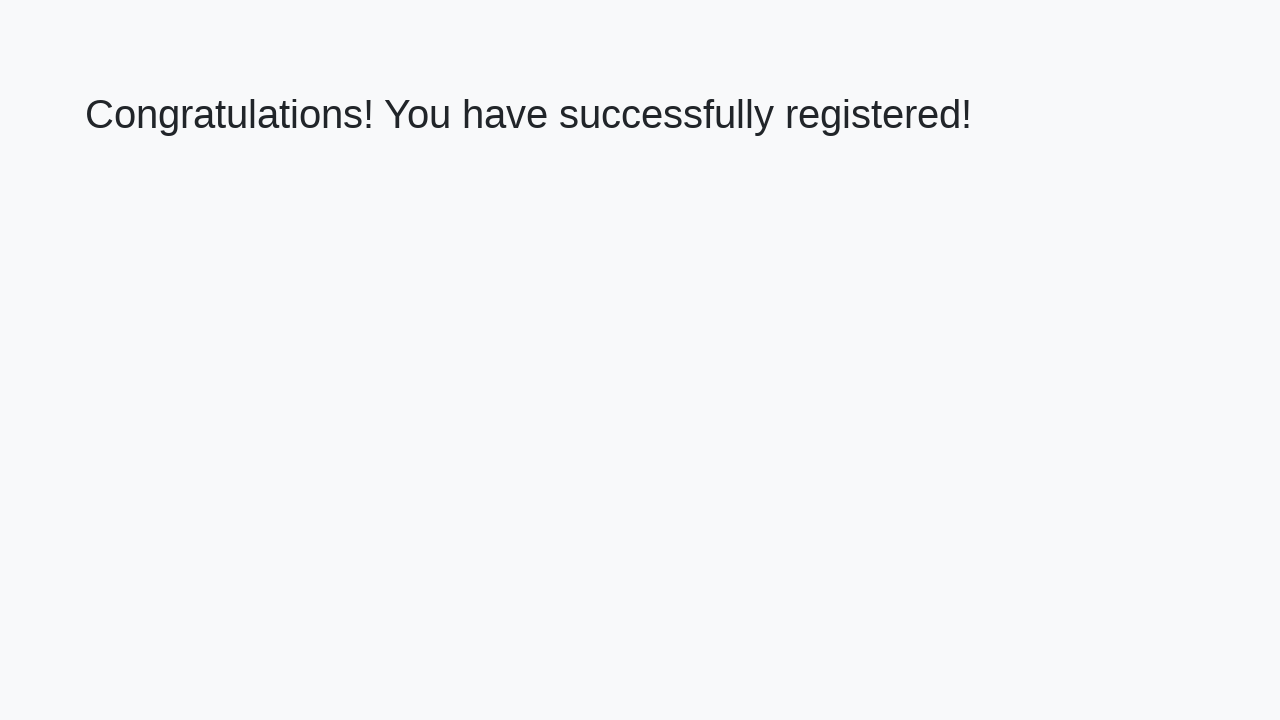